Navigates to PROS website and counts the number of input elements on the page

Starting URL: http://pros.unicam.it/

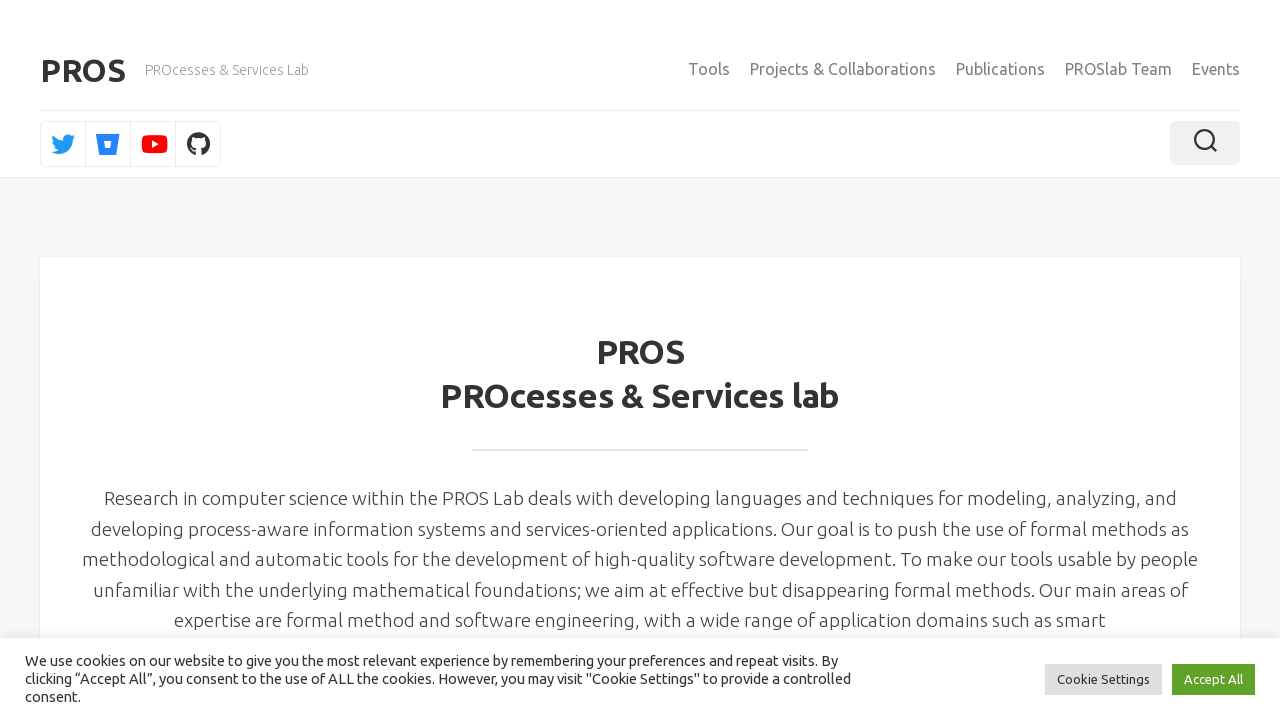

Navigated to PROS website
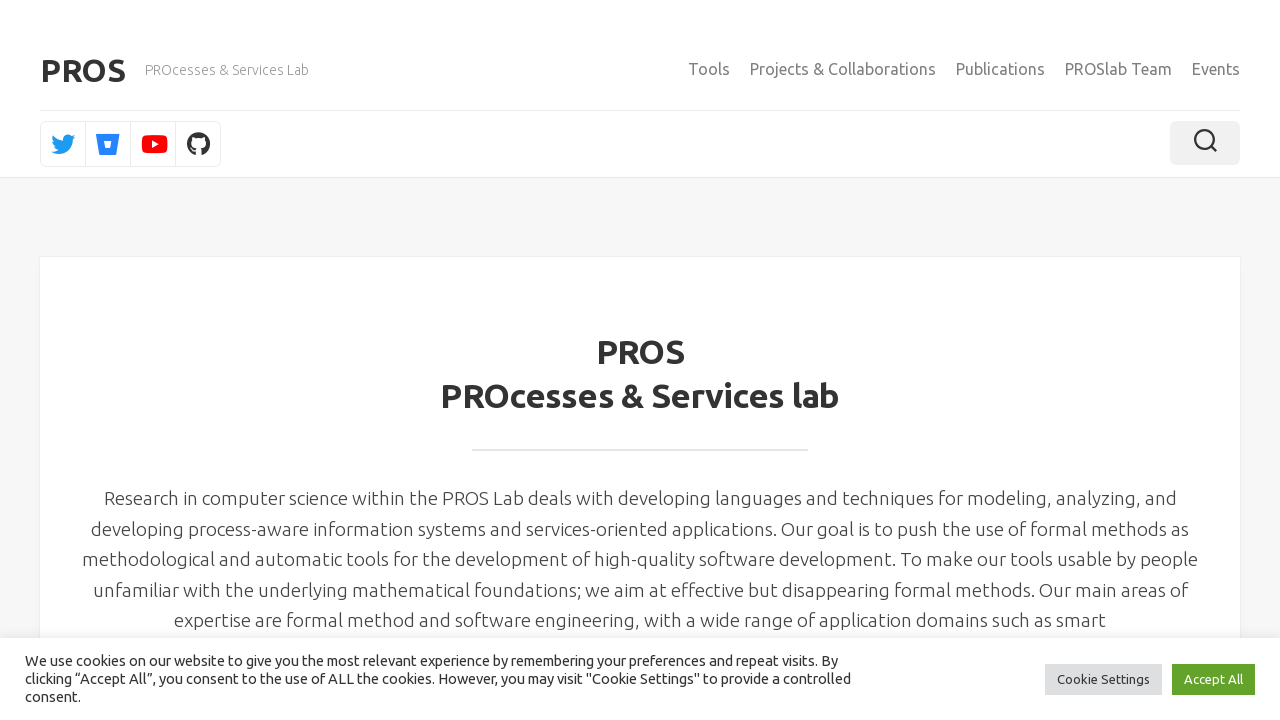

Located all input elements on the page
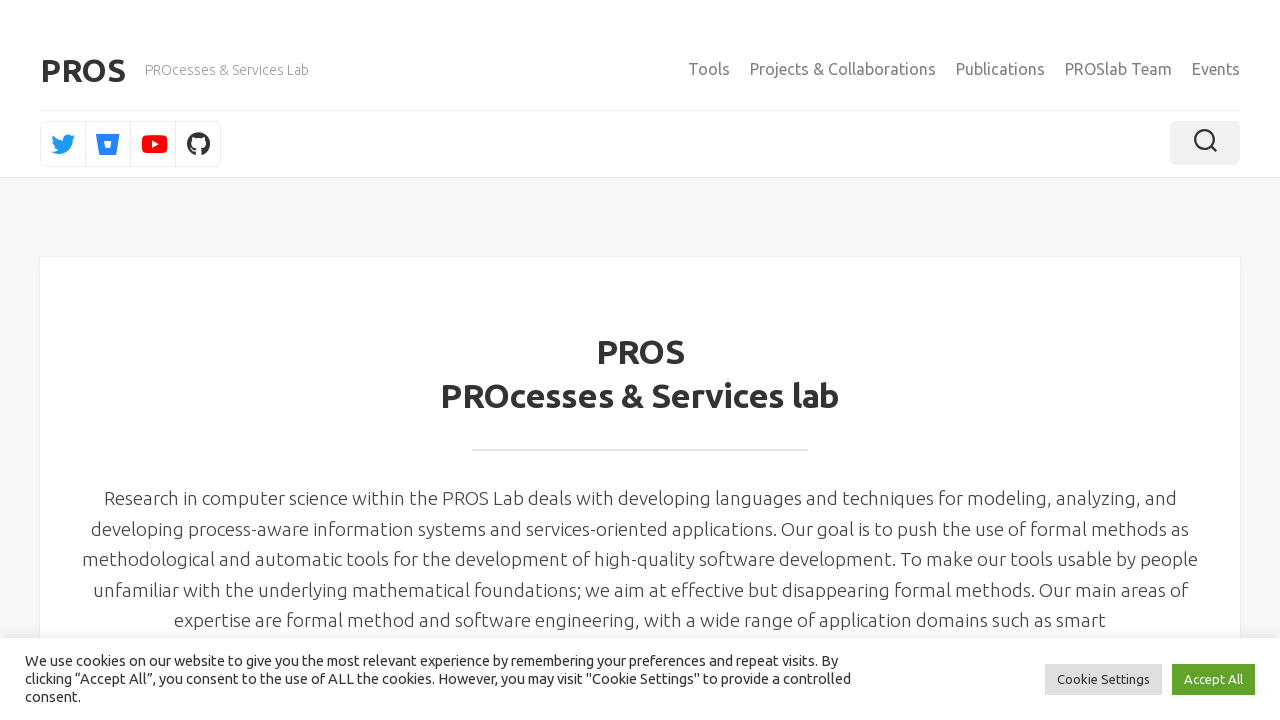

Counted 7 input elements on the page
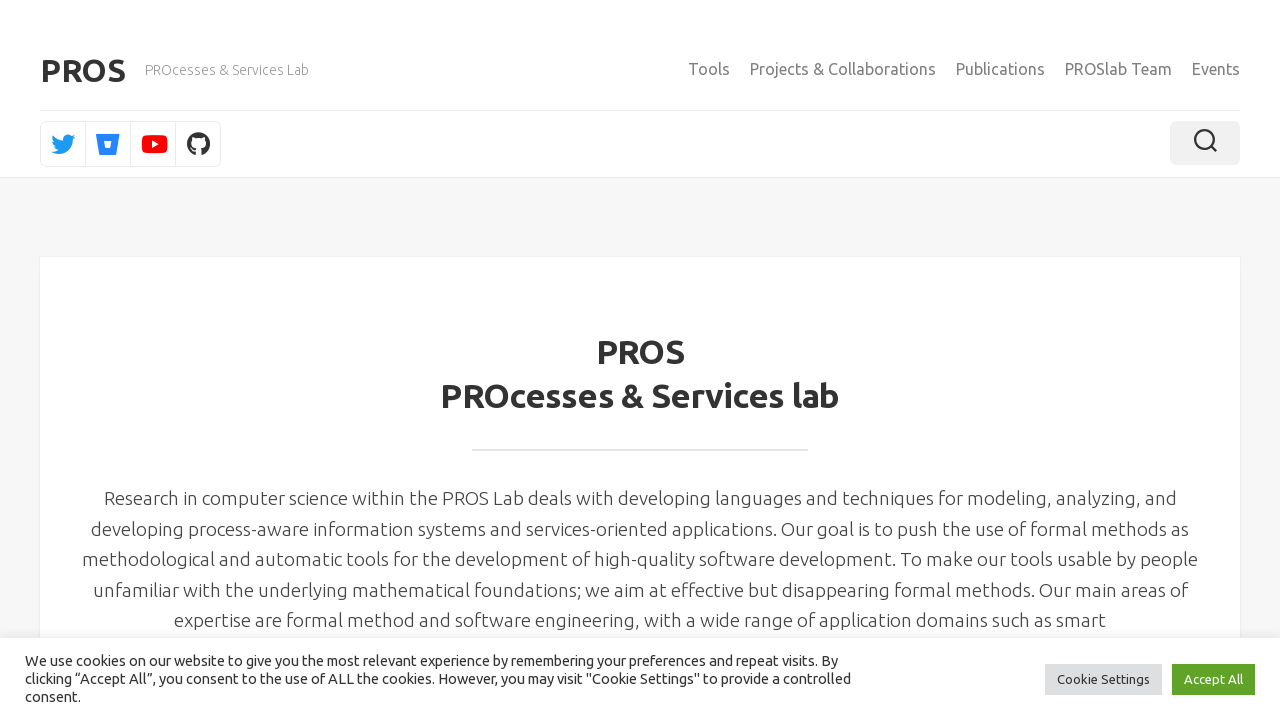

Printed input element count: 7
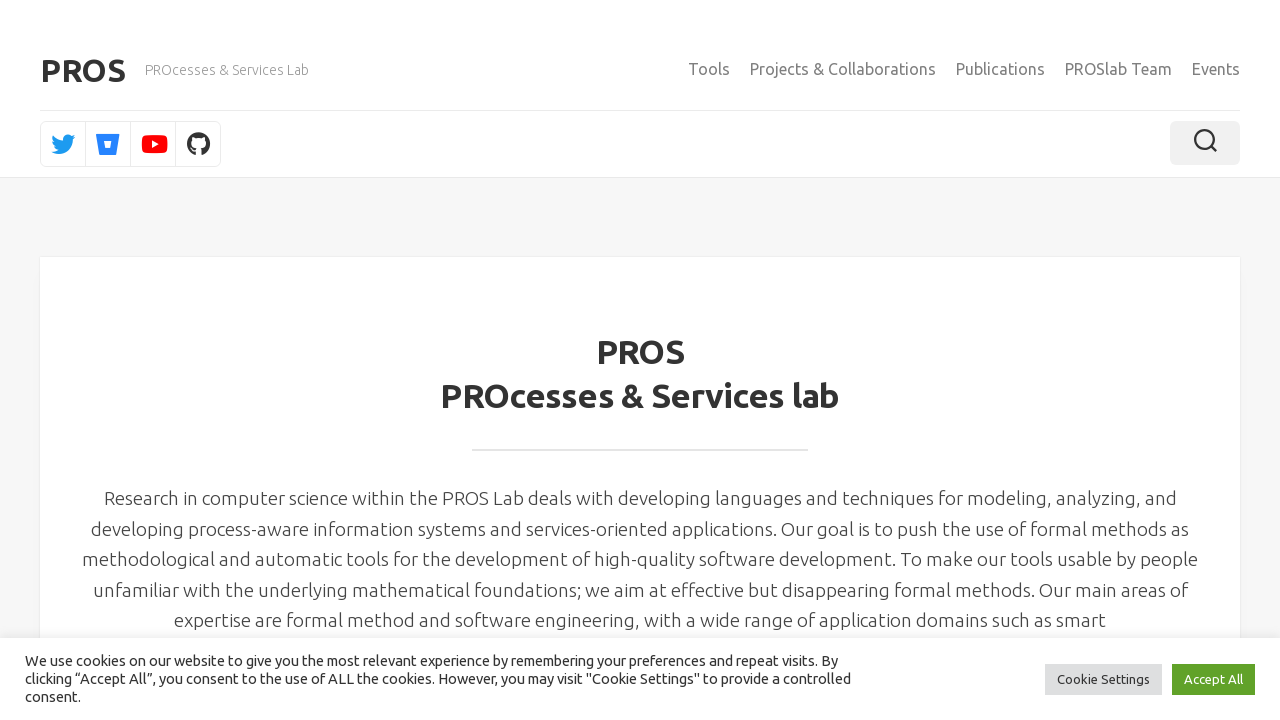

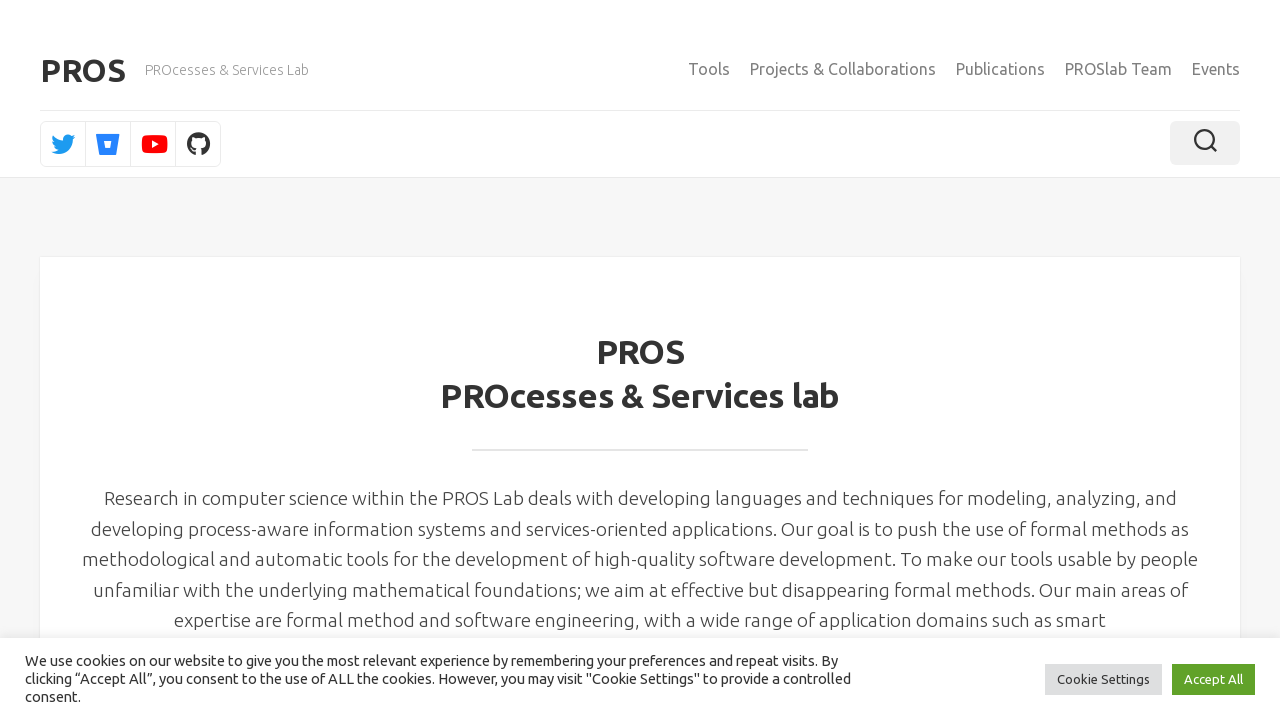